Tests multi-window handling by clicking a button to open multiple windows, switching between them, and closing child windows while keeping the parent window open.

Starting URL: https://demo.automationtesting.in/Windows.html

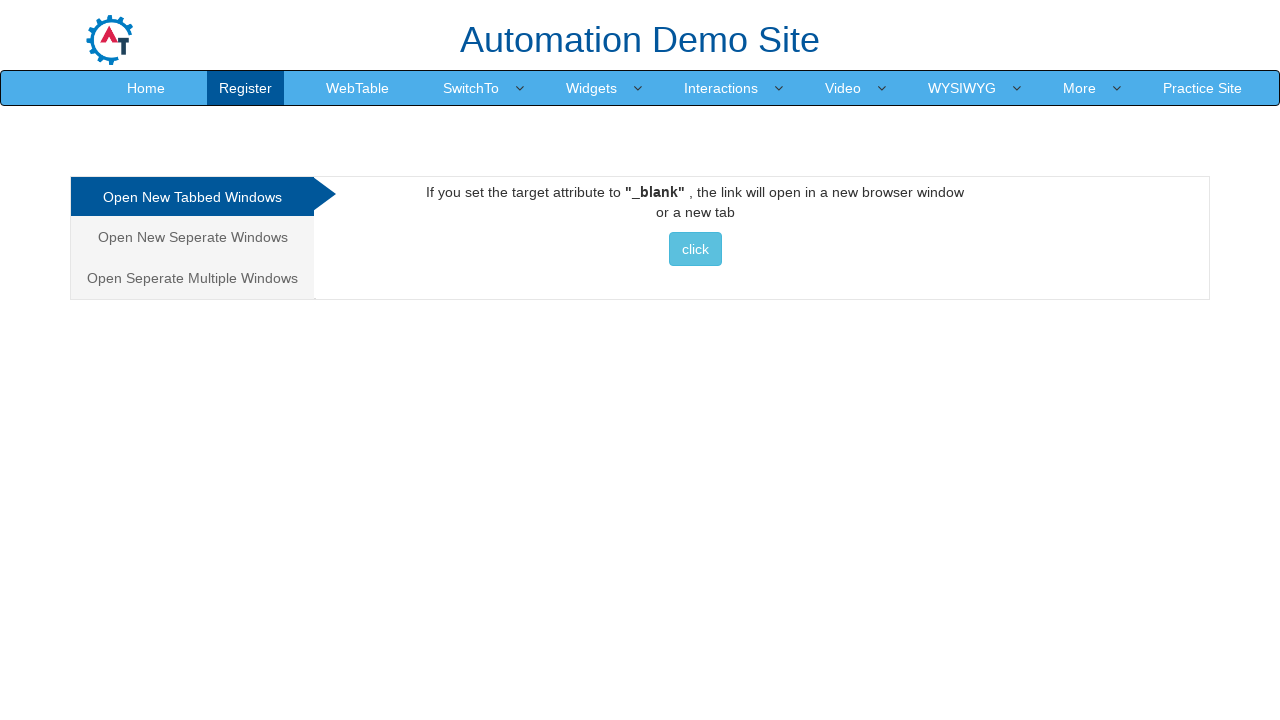

Clicked on the last navigation tab at (192, 278) on ul.nav.nav-tabs.nav-stacked a >> nth=2
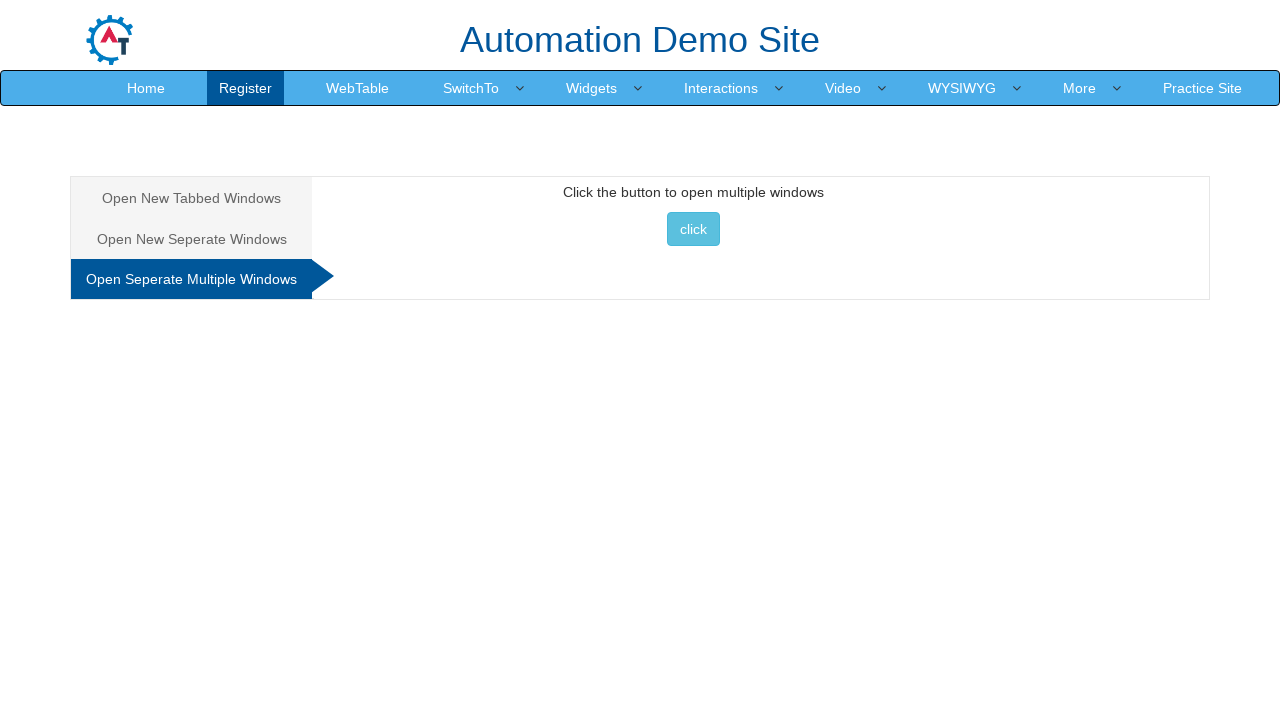

Clicked button to open multiple windows at (693, 229) on button[onclick='multiwindow()']
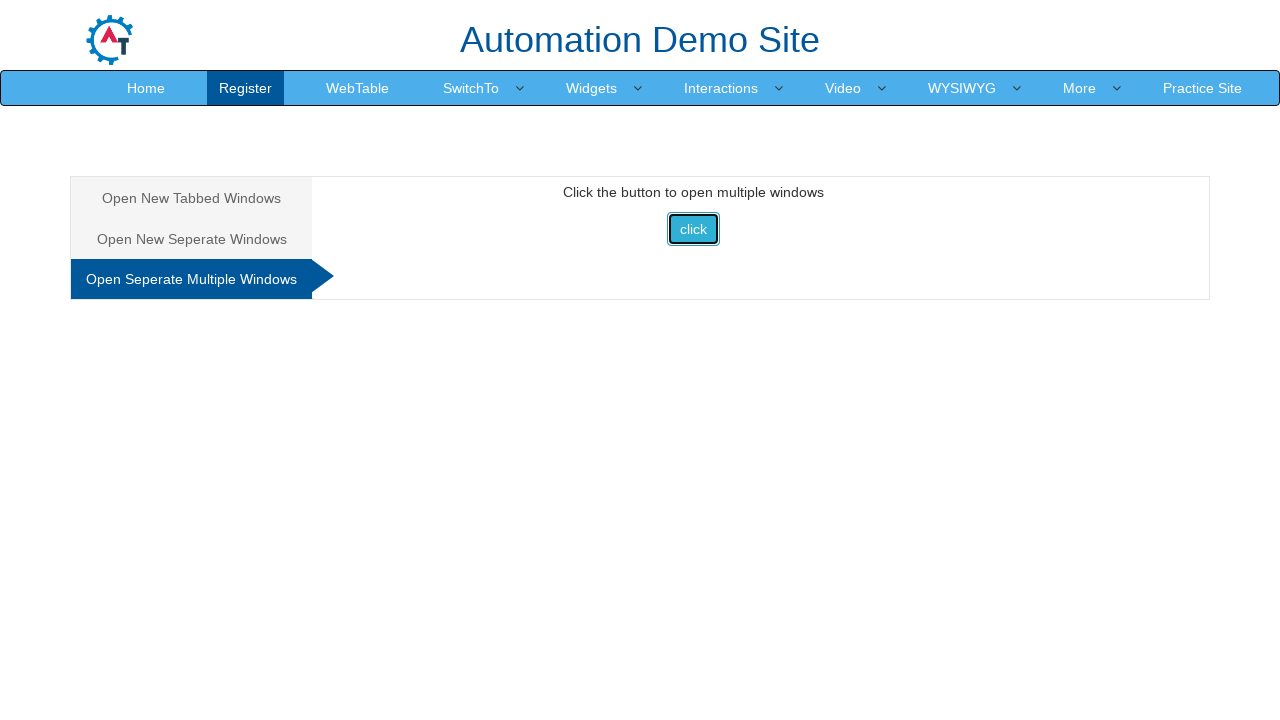

Waited for new windows to open
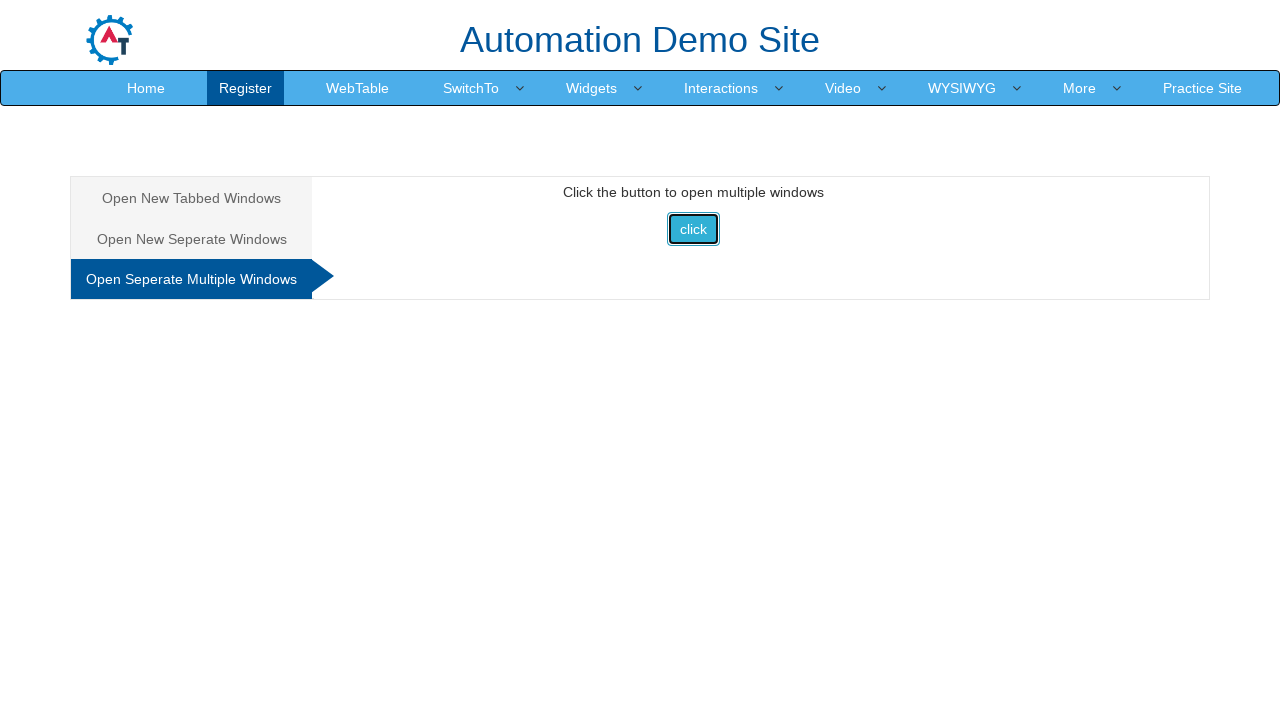

Retrieved parent window title: Frames & windows
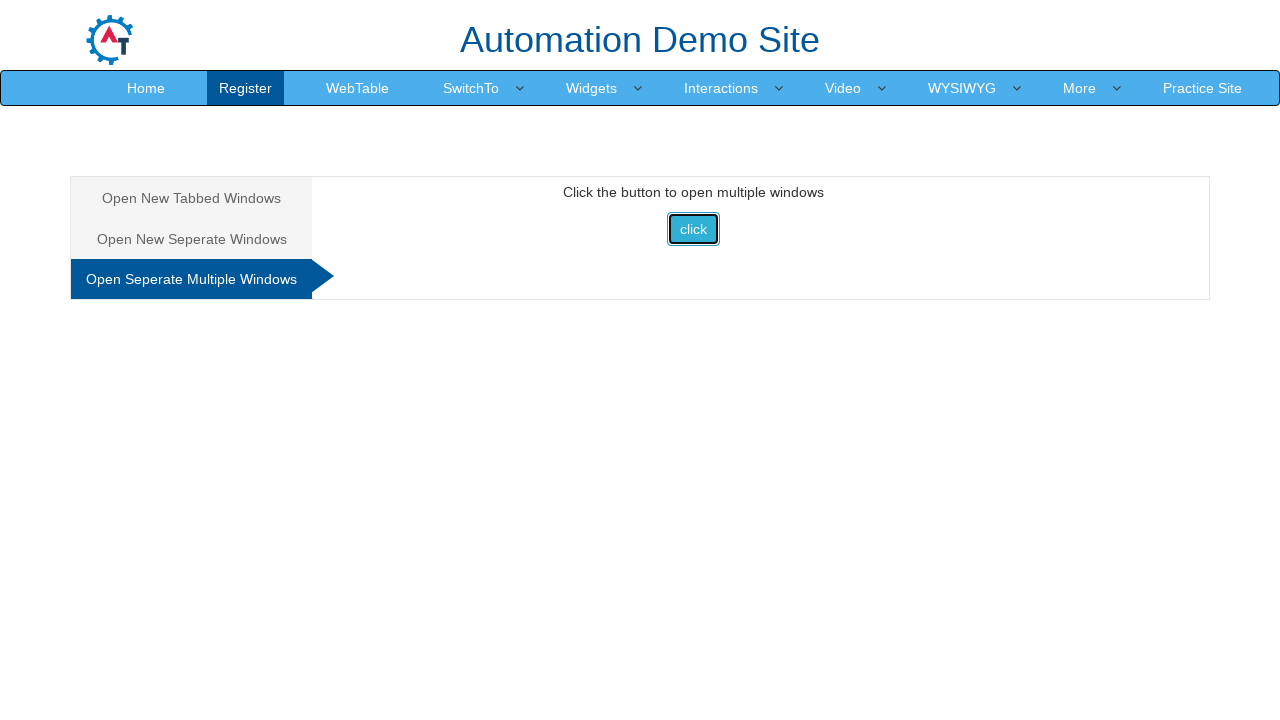

Retrieved all pages from context - 3 window(s) found
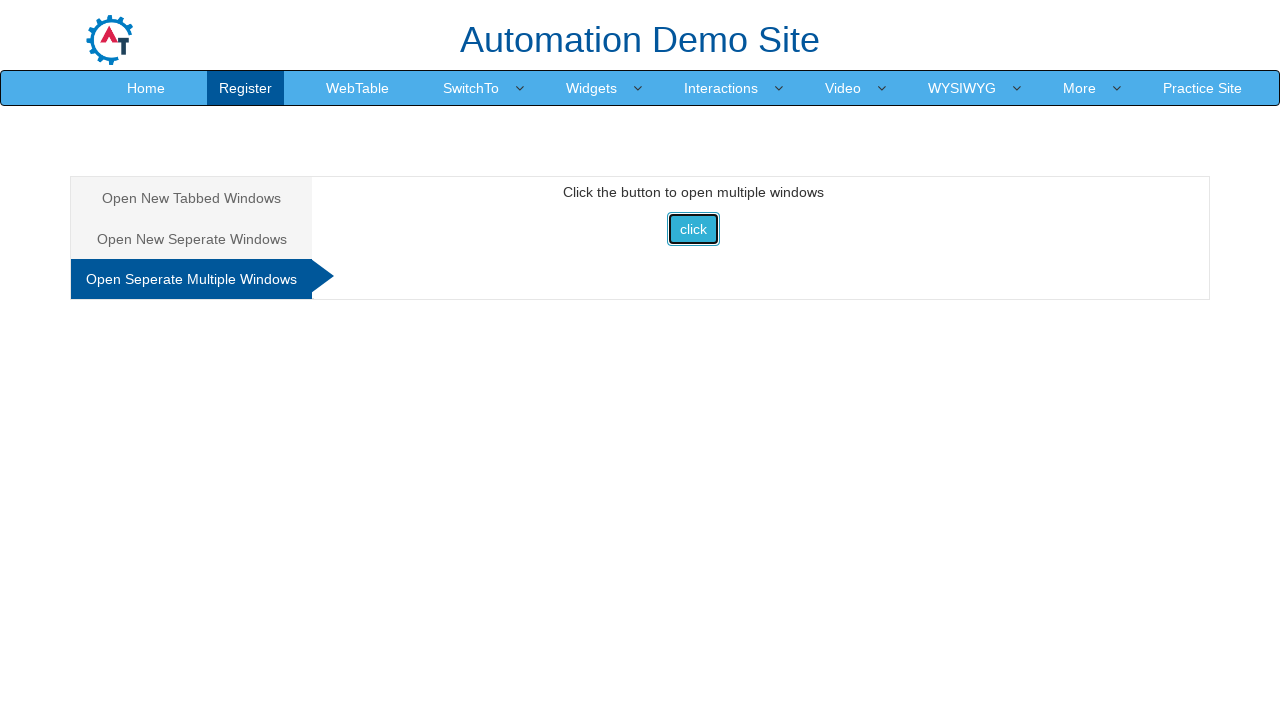

Brought window with title 'Frames & windows' to front
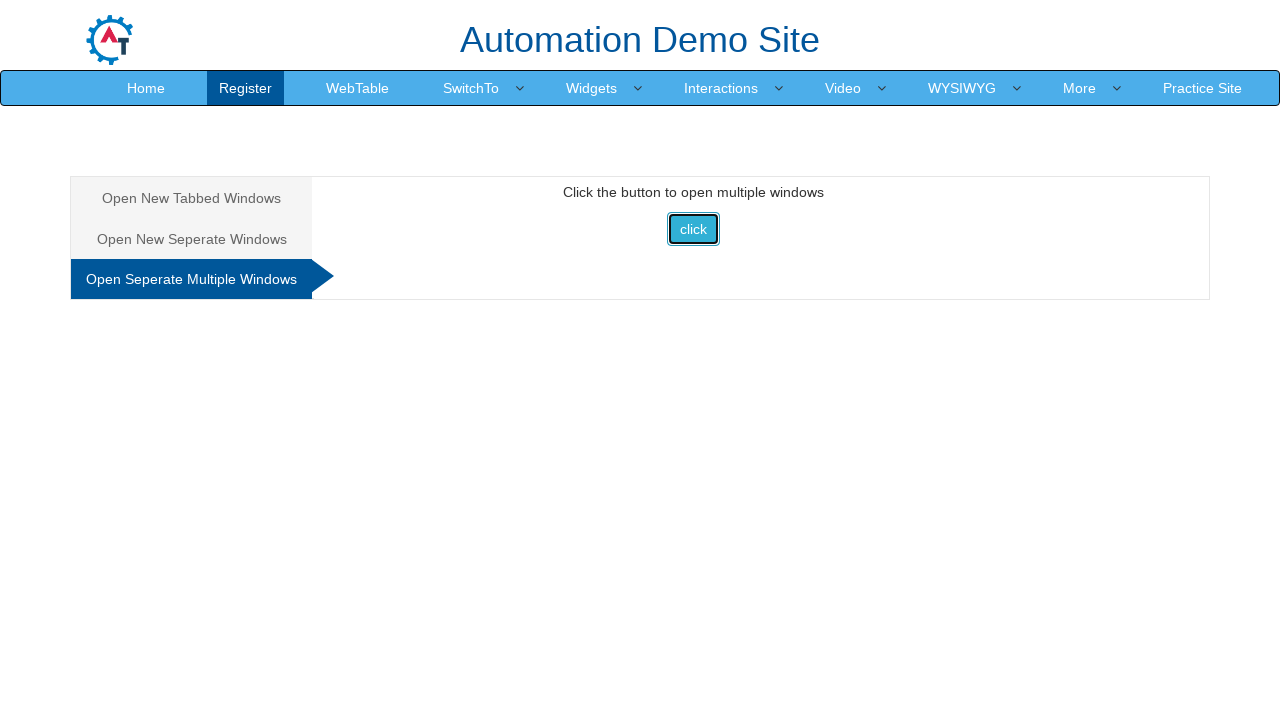

Waited for window 'Frames & windows' to load
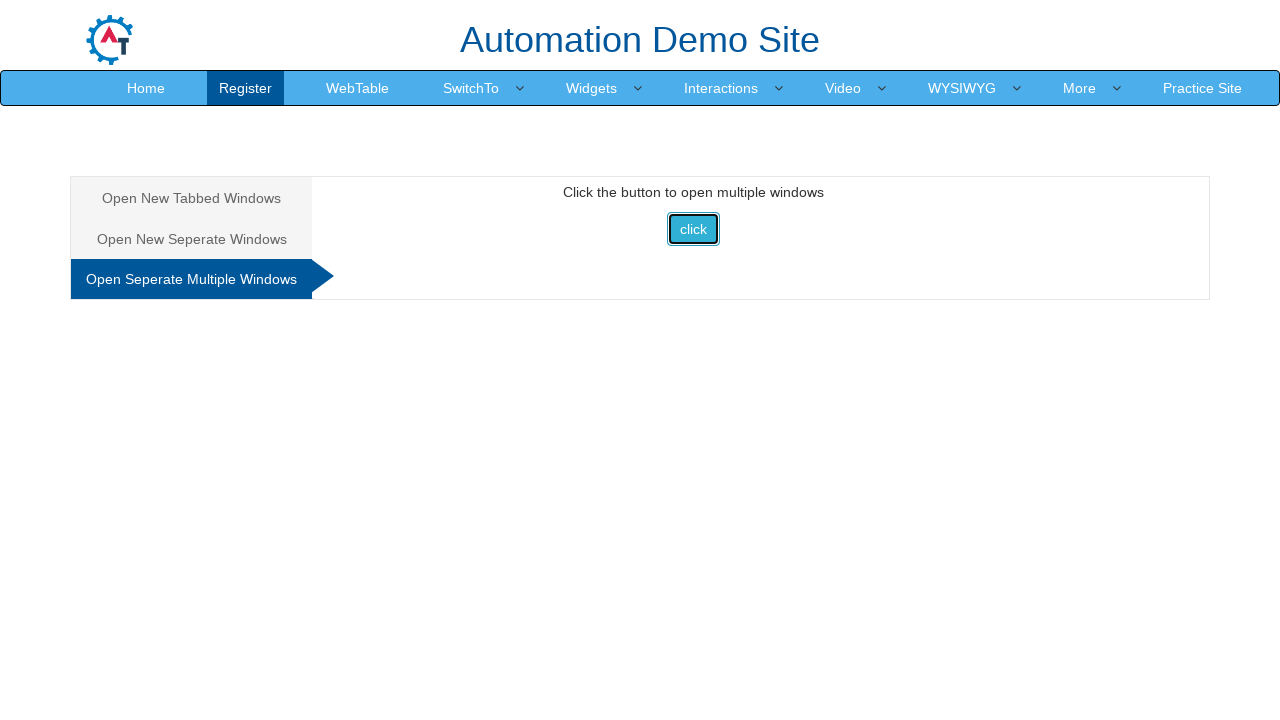

Brought window with title 'Selenium' to front
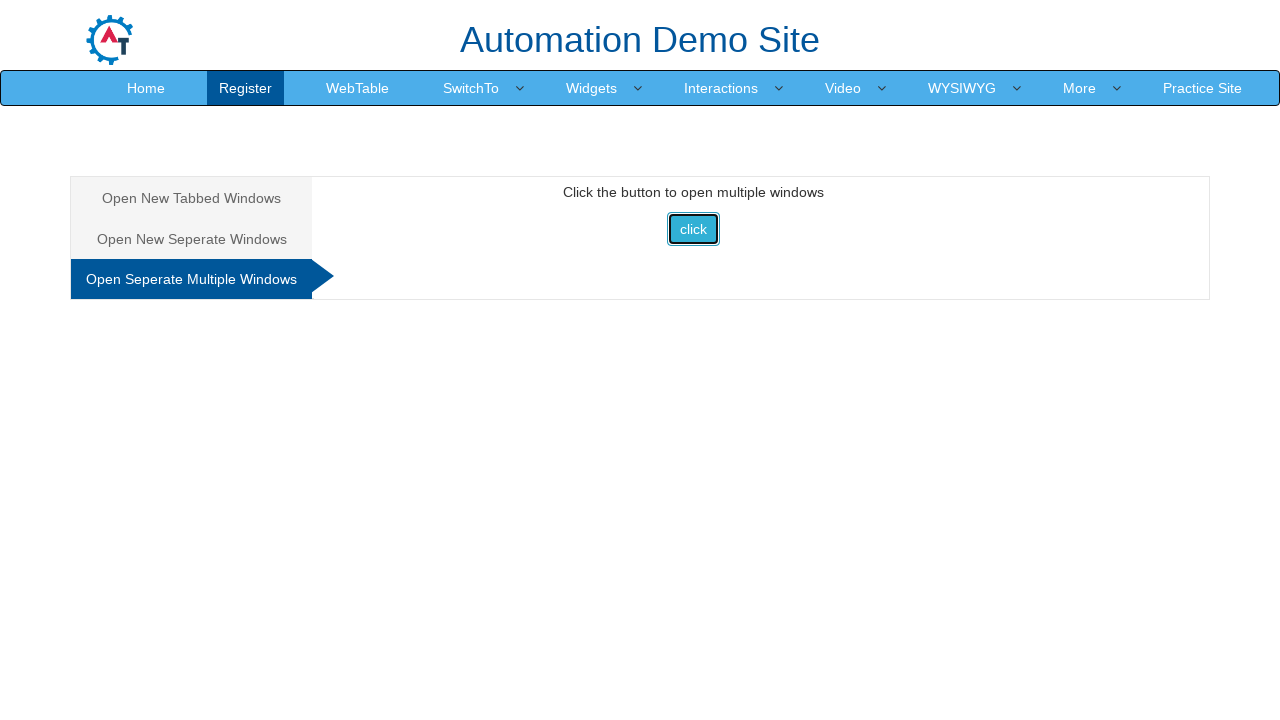

Waited for window 'Selenium' to load
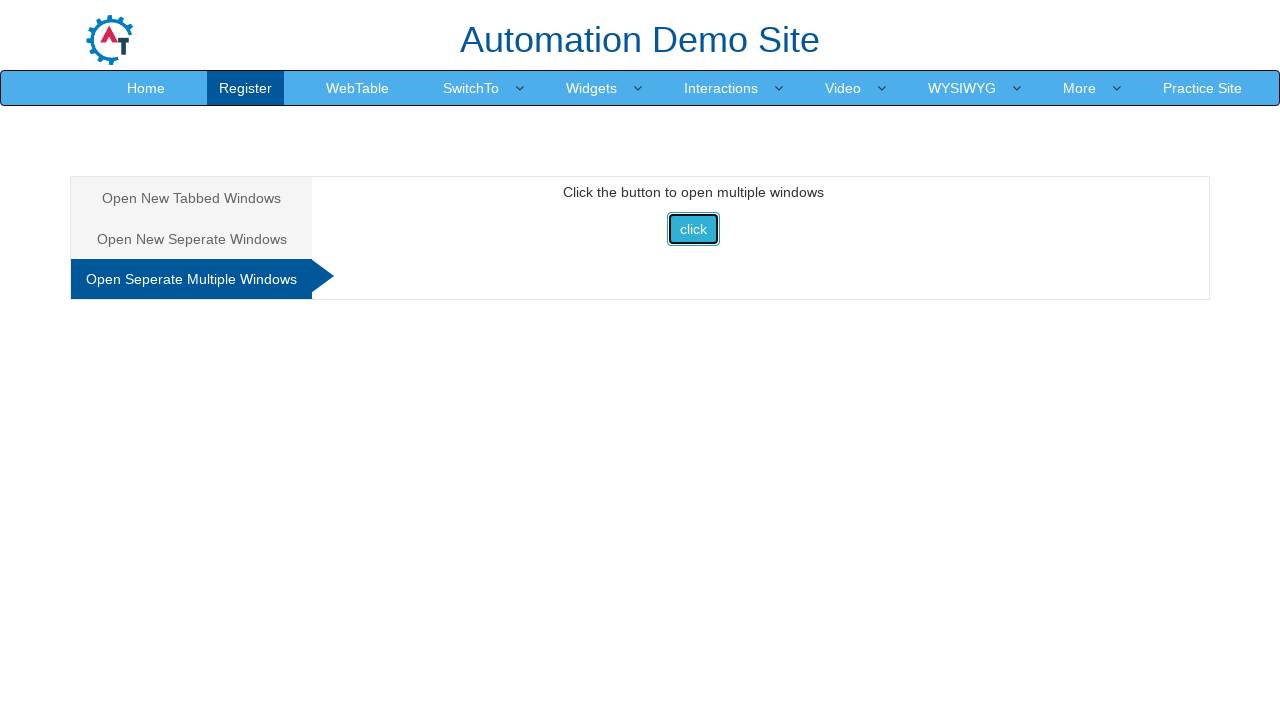

Brought window with title 'Index' to front
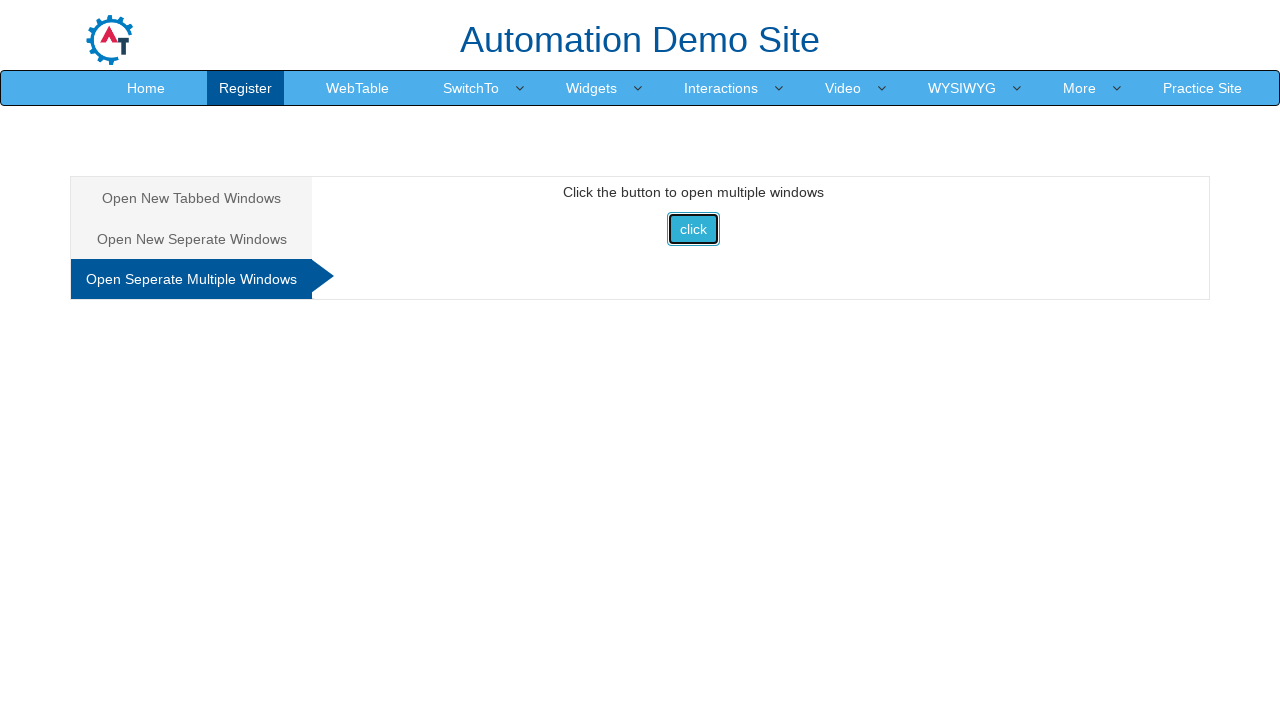

Waited for window 'Index' to load
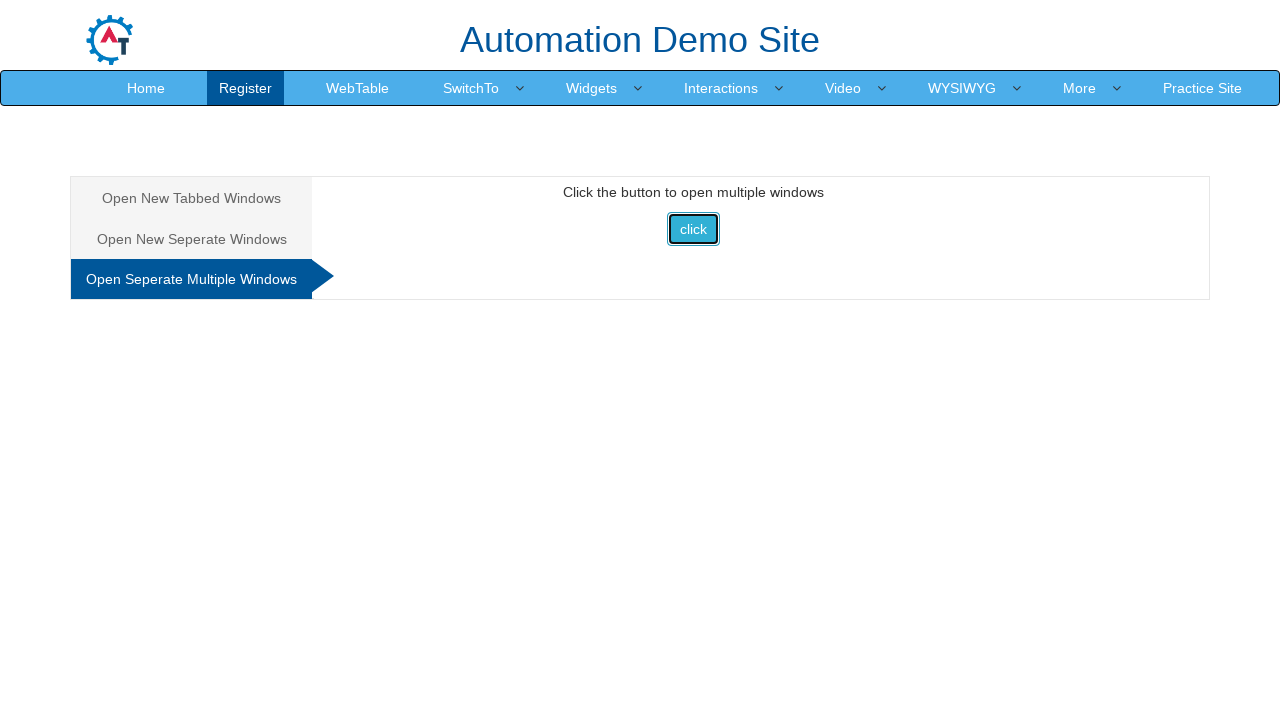

Brought window with title 'Frames & windows' to front for closing check
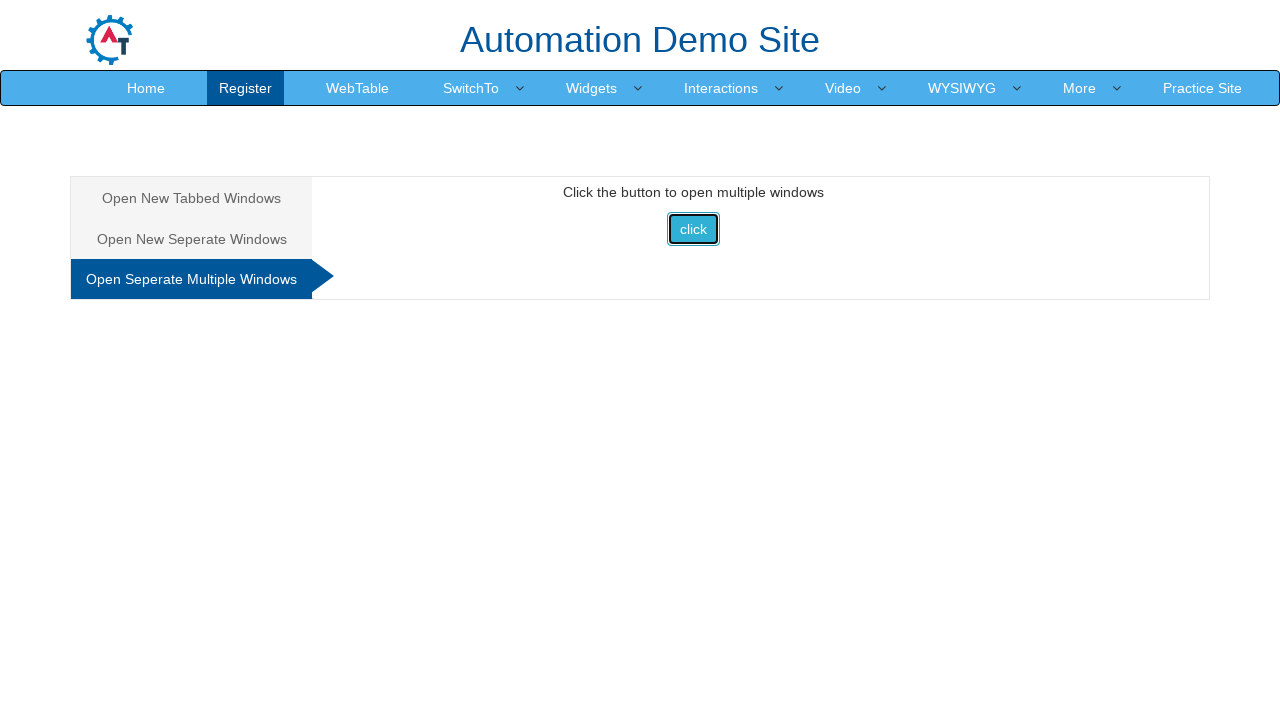

Brought window with title 'Selenium' to front for closing check
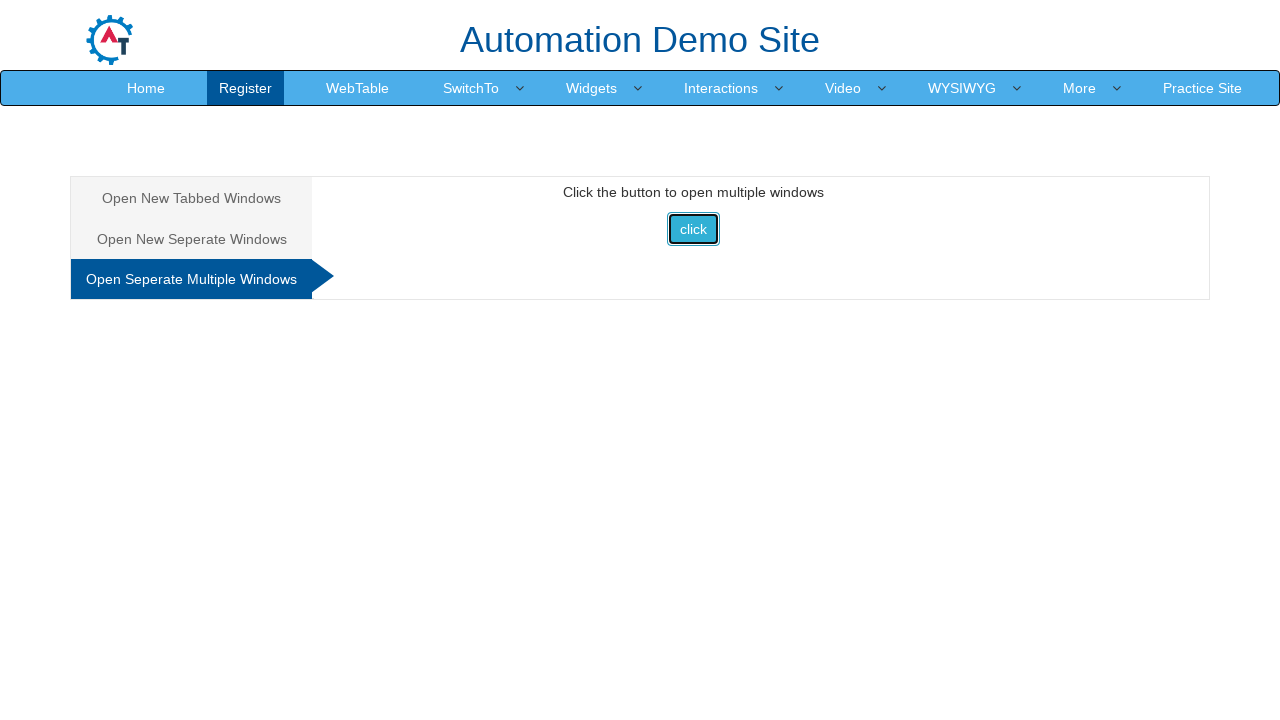

Closed child window with title 'Selenium'
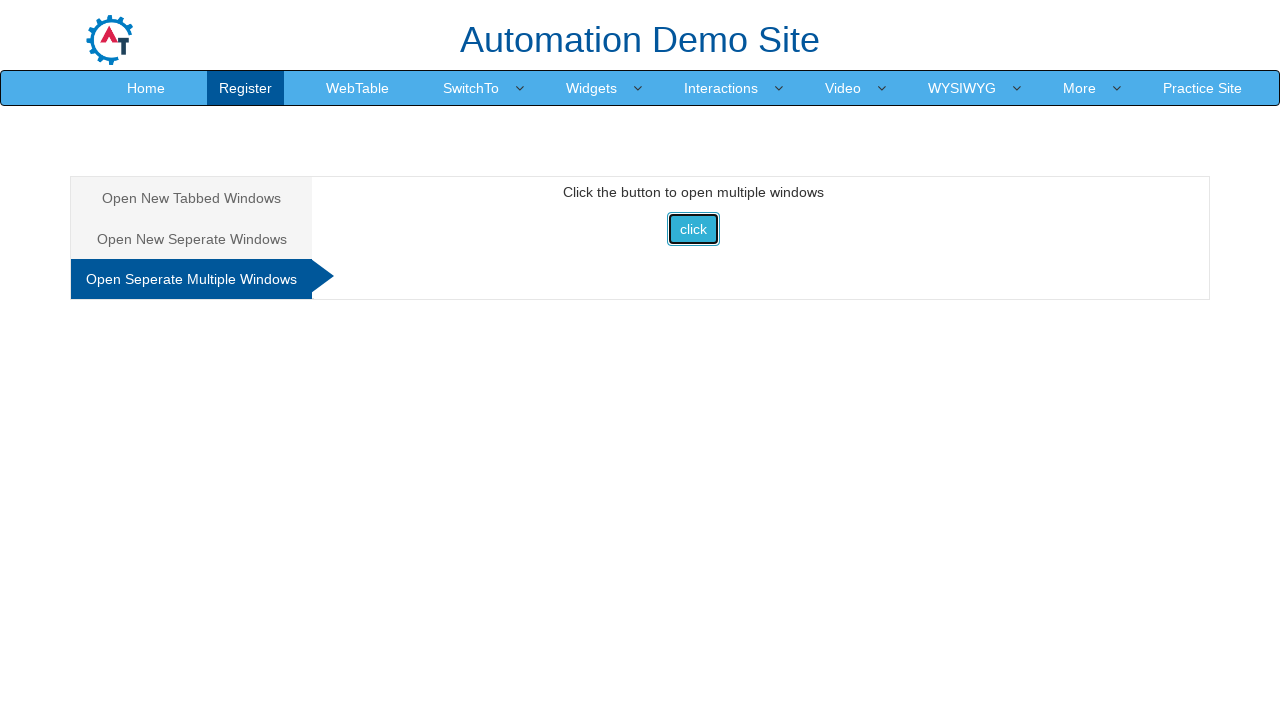

Brought window with title 'Index' to front for closing check
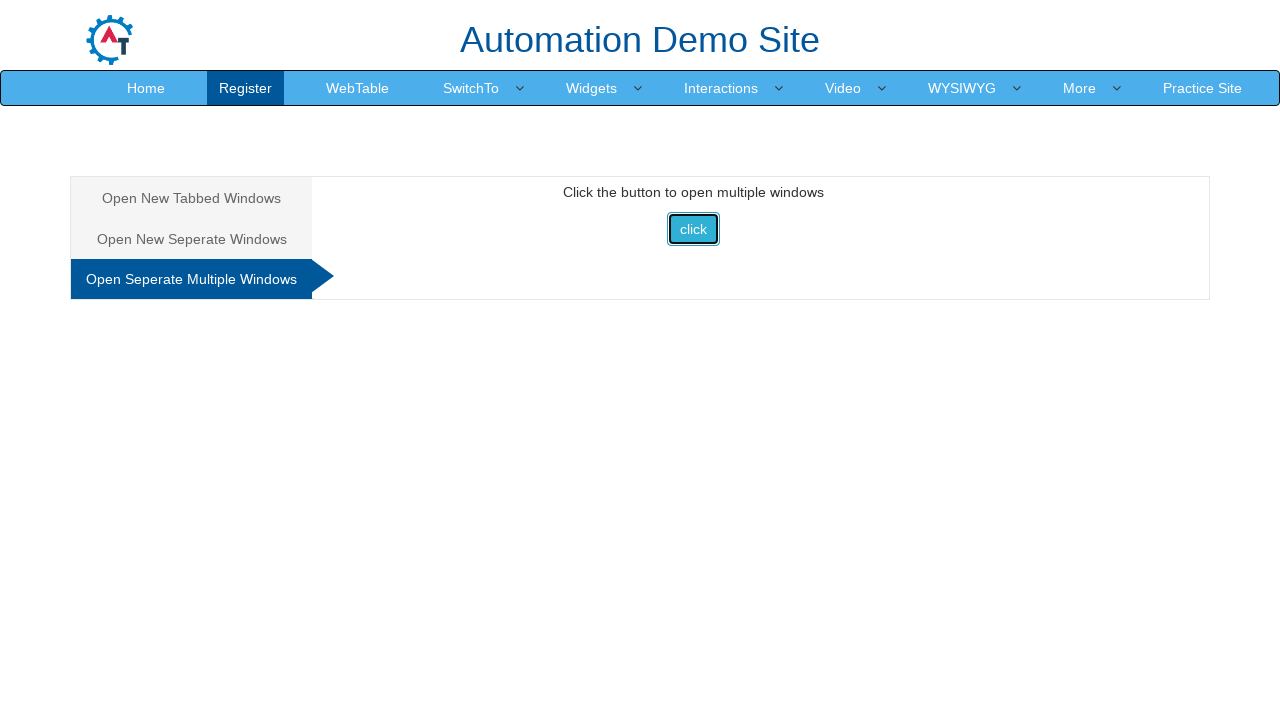

Closed child window with title 'Index'
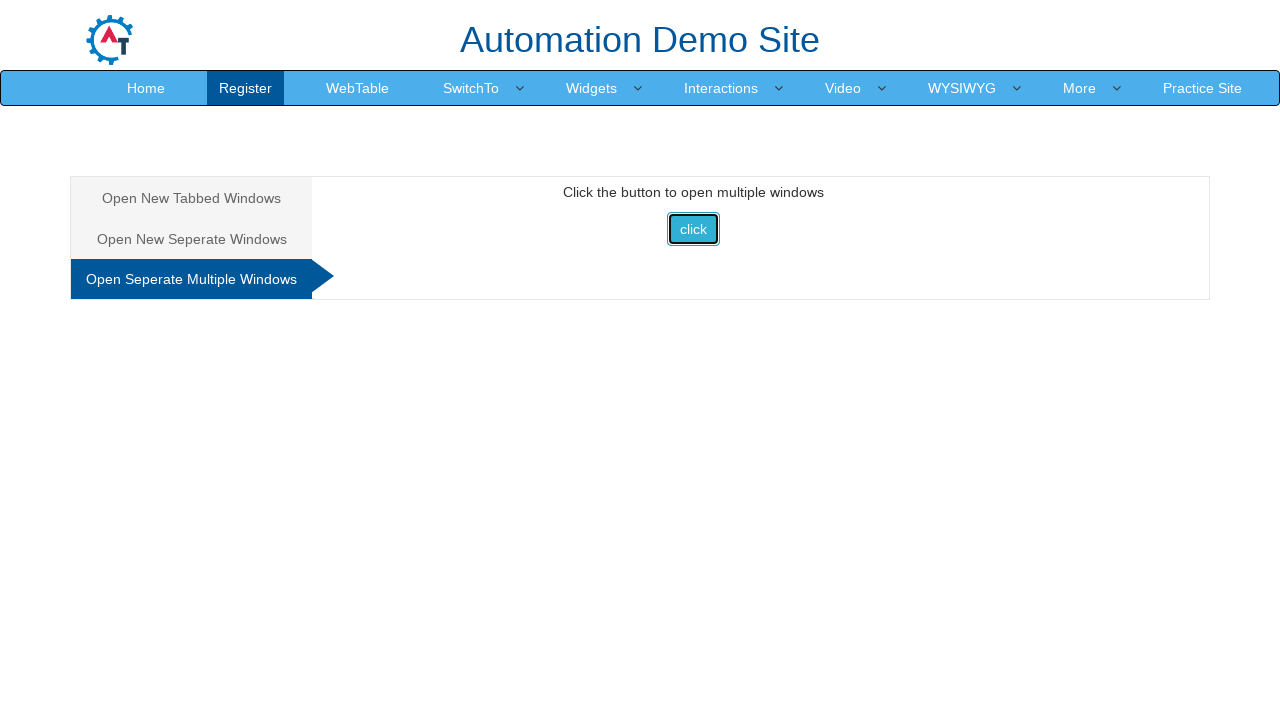

Switched back to parent window with title 'Frames & windows'
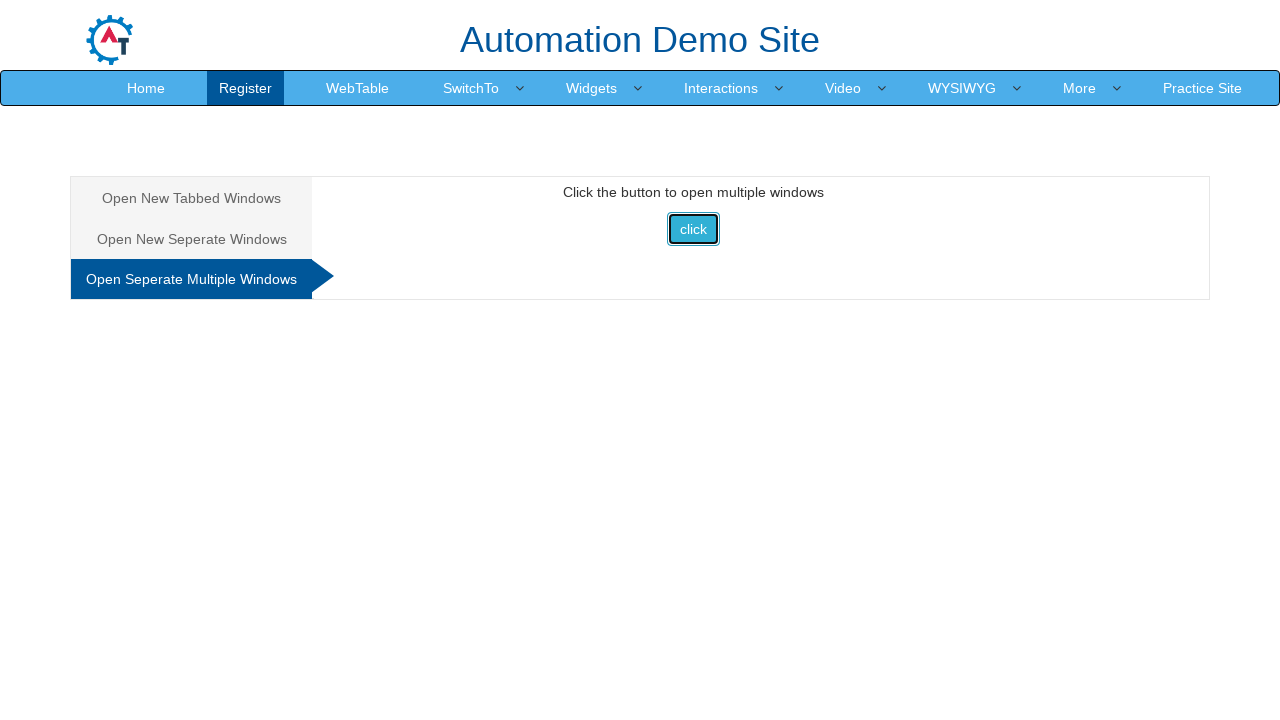

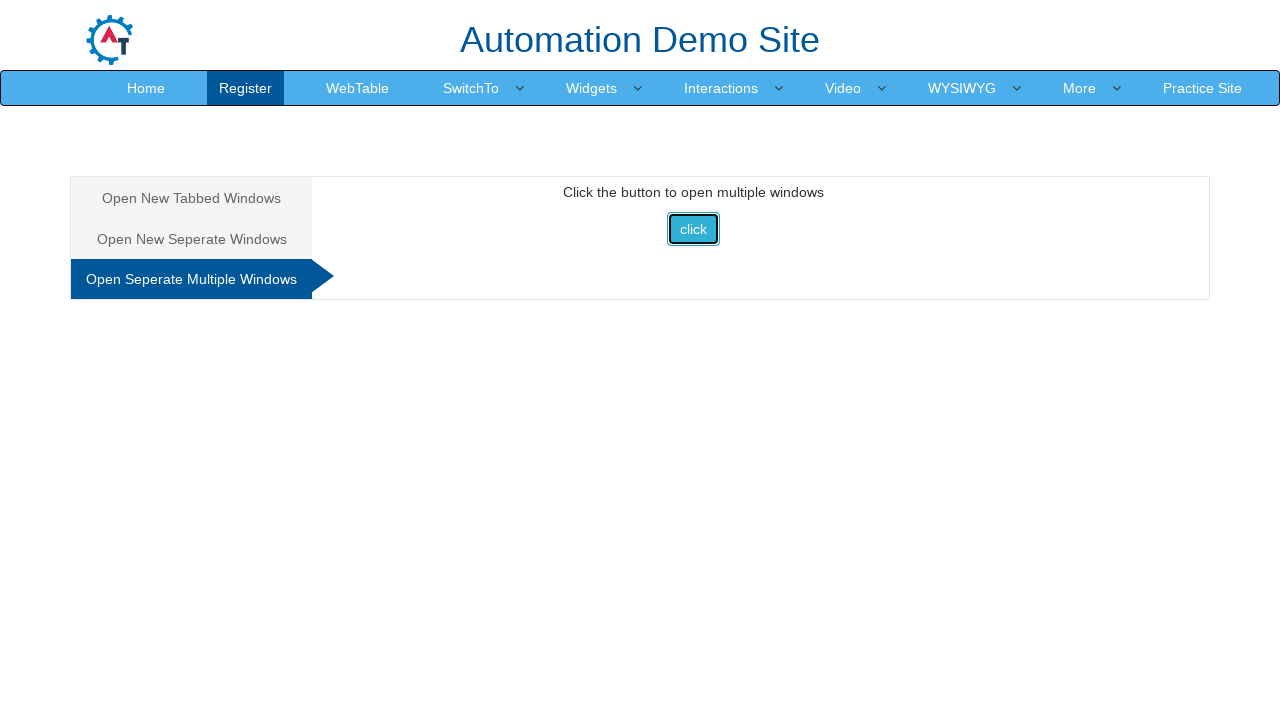